Tests text input functionality by entering text into an input field and clicking a button that updates its label based on the input

Starting URL: http://uitestingplayground.com/textinput

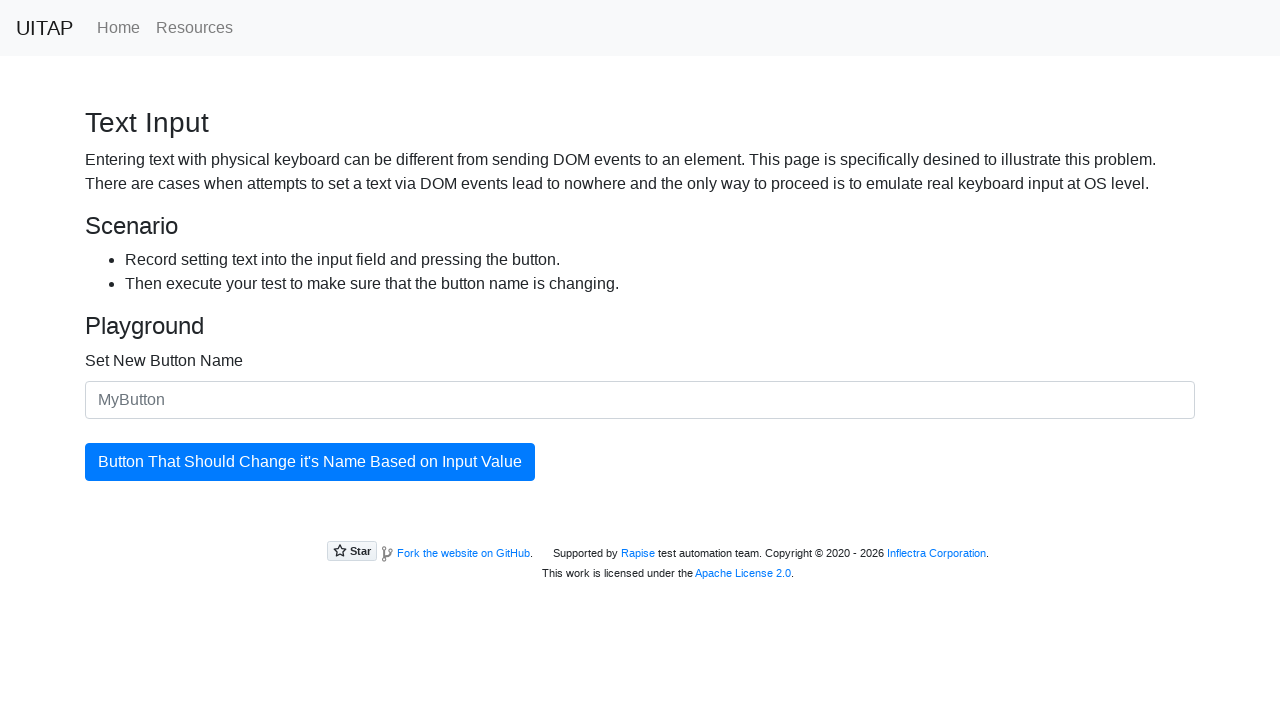

Filled input field with 'Sky_Pro' on input[placeholder='MyButton']
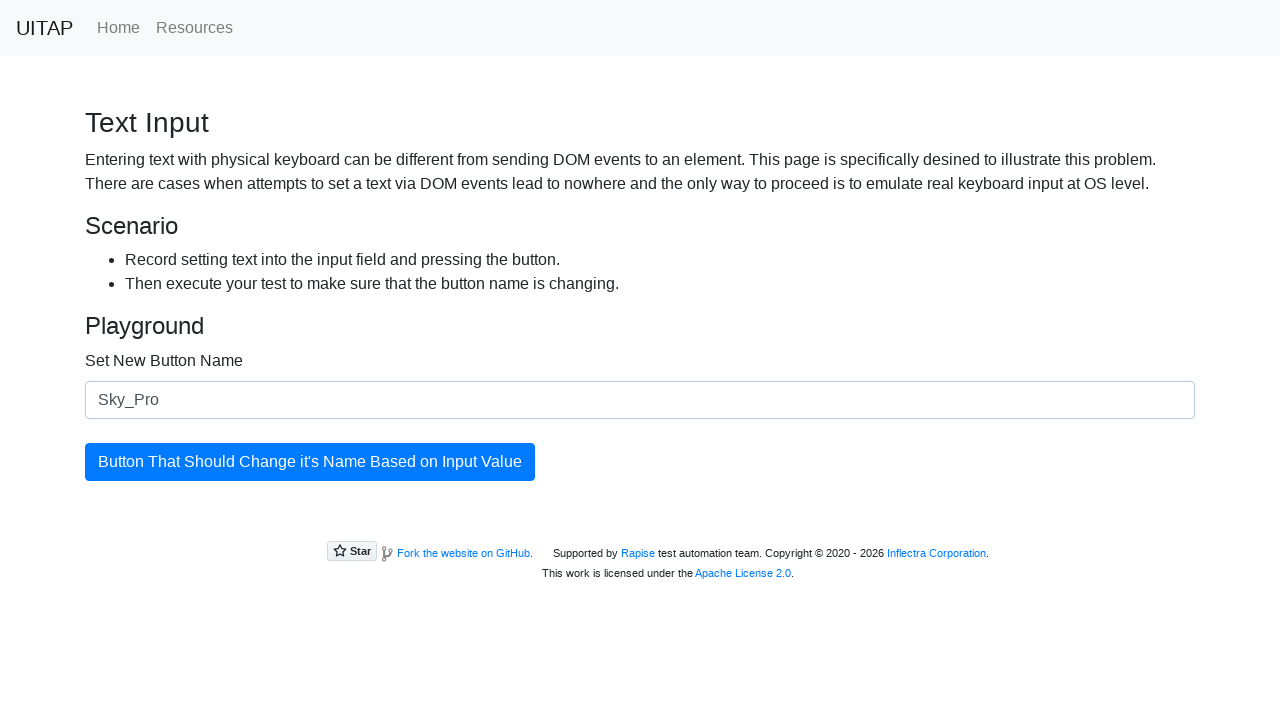

Clicked the updatingButton to trigger label update at (310, 462) on button#updatingButton
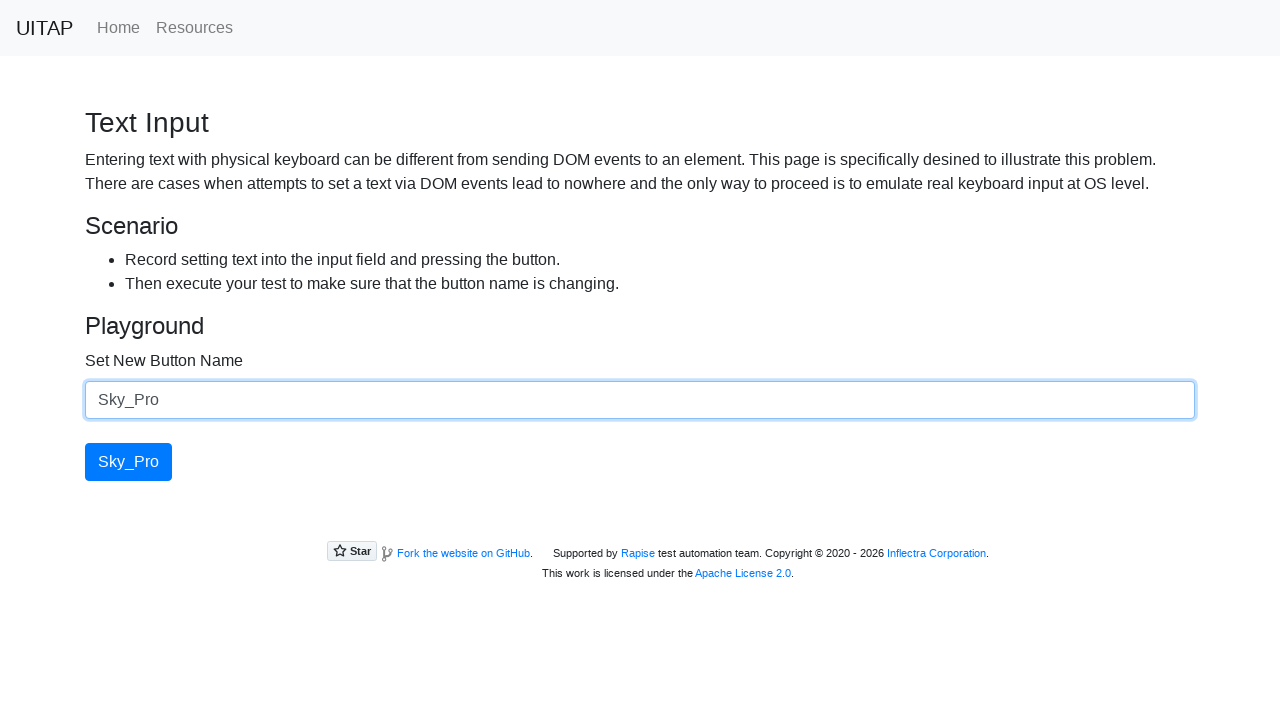

Verified button label updated to 'Sky_Pro'
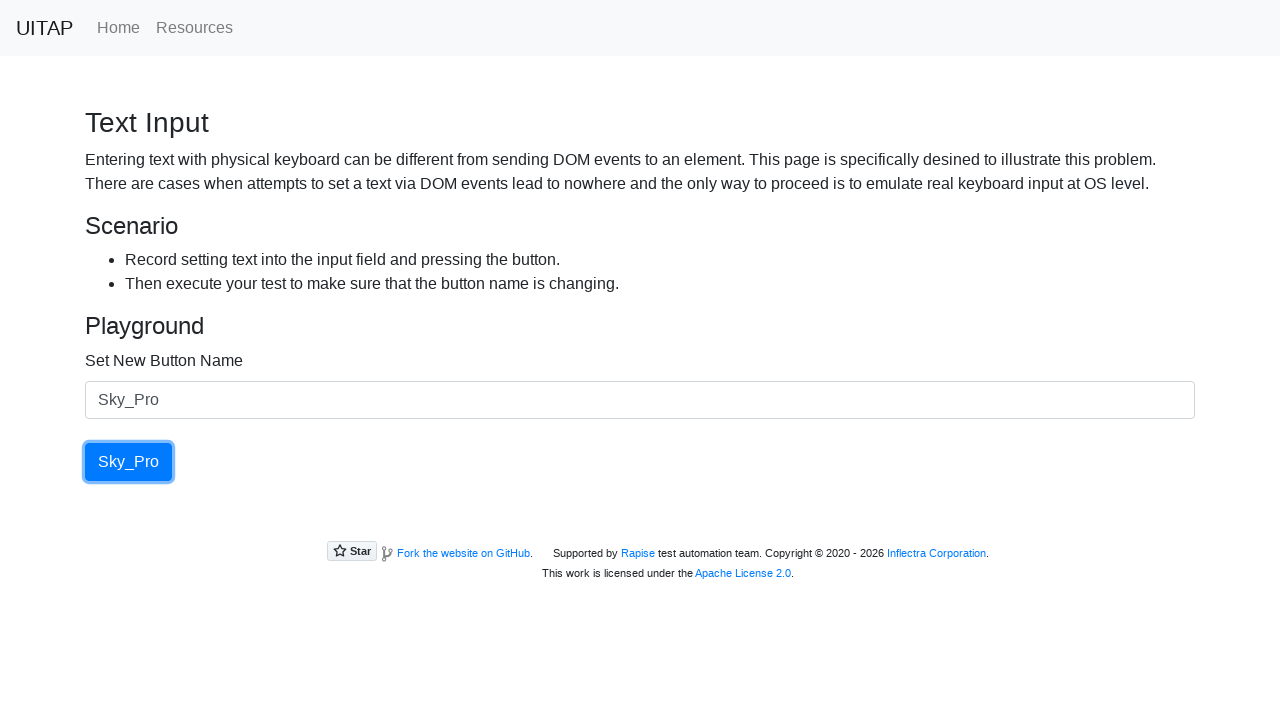

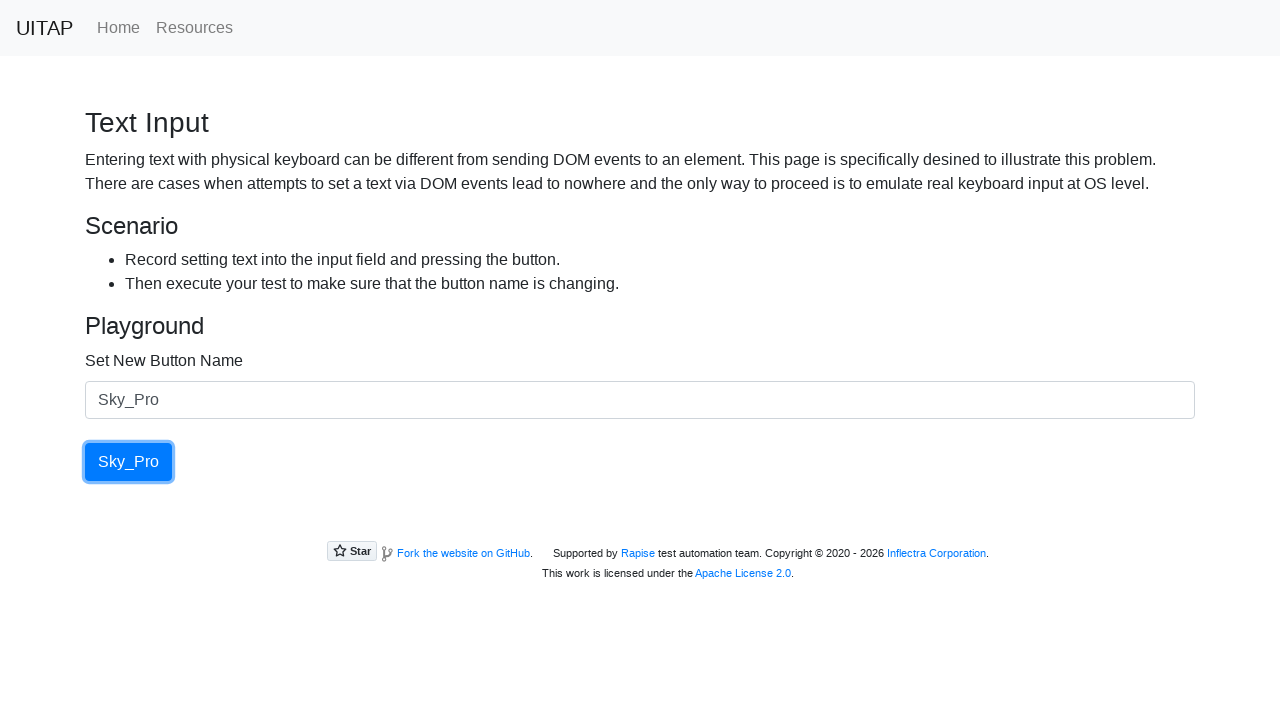